Navigates to a wholesale product catalog page, waits for product cards to load, verifies product elements are present, and navigates through pagination by clicking the "Siguiente" (Next) button.

Starting URL: https://home-point.com.ar/mayorista

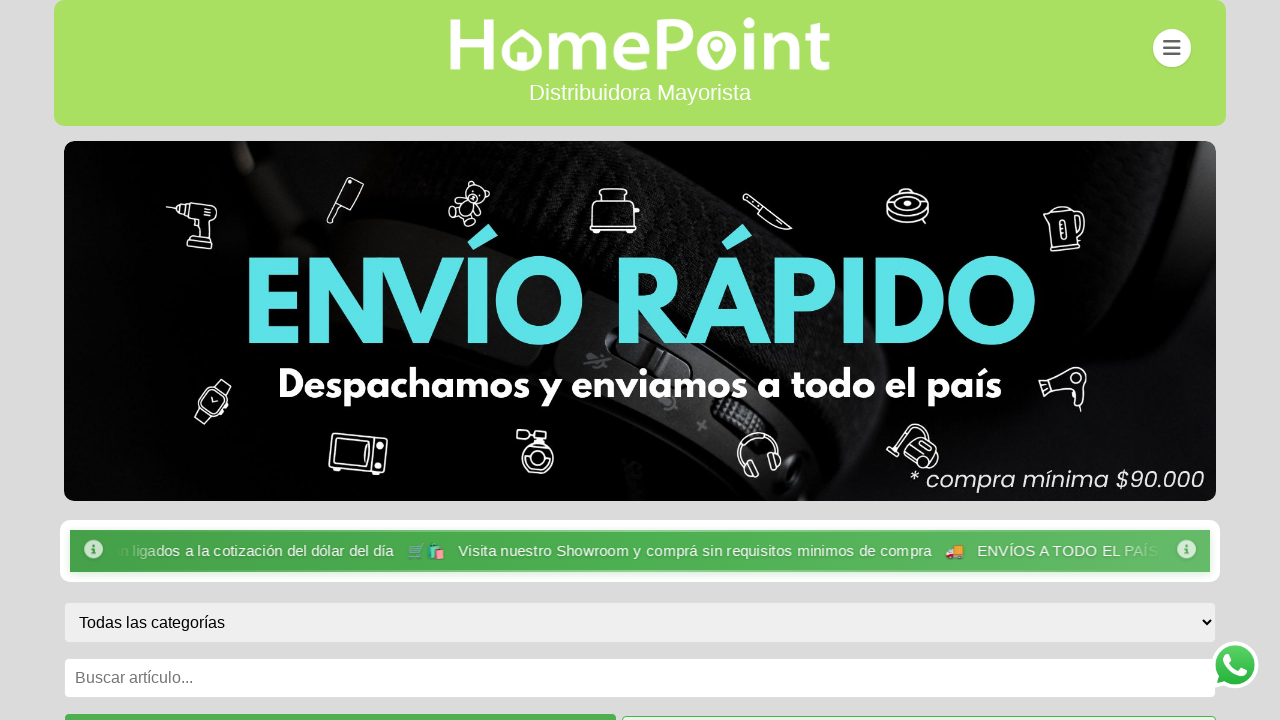

Waited for product cards to load on wholesale catalog page
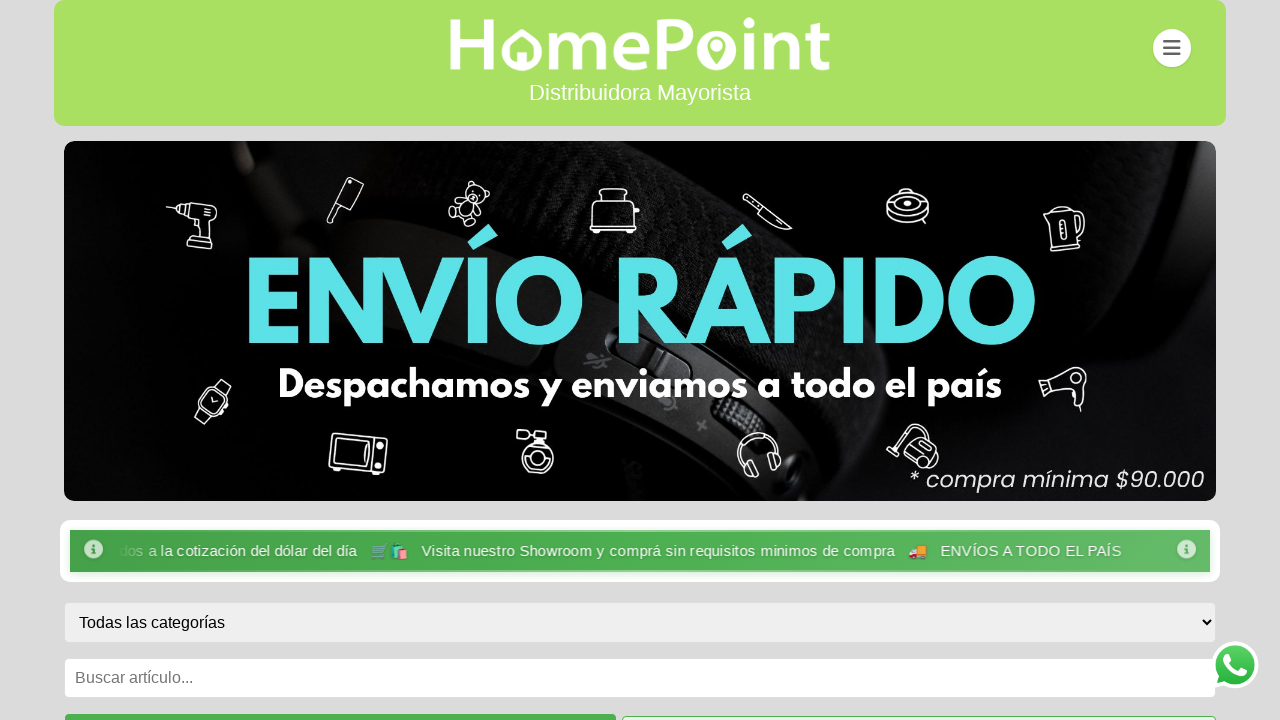

Located 30 product cards on first page
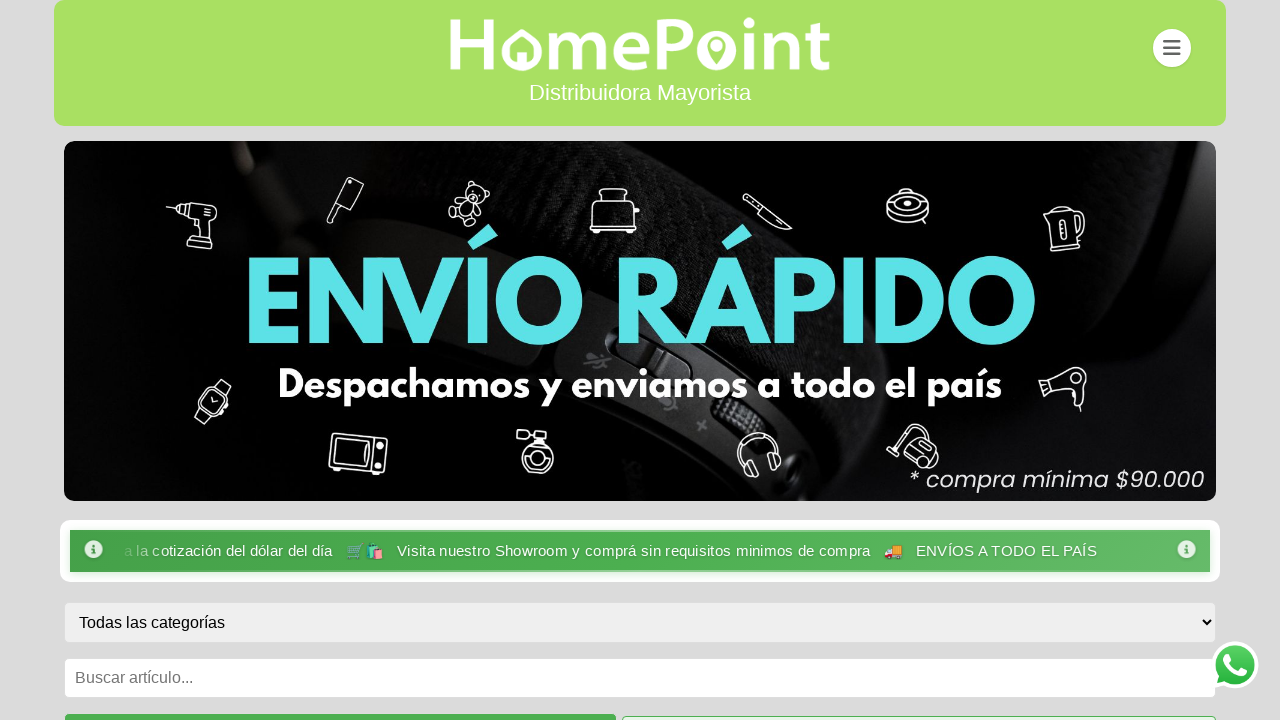

First product card is ready
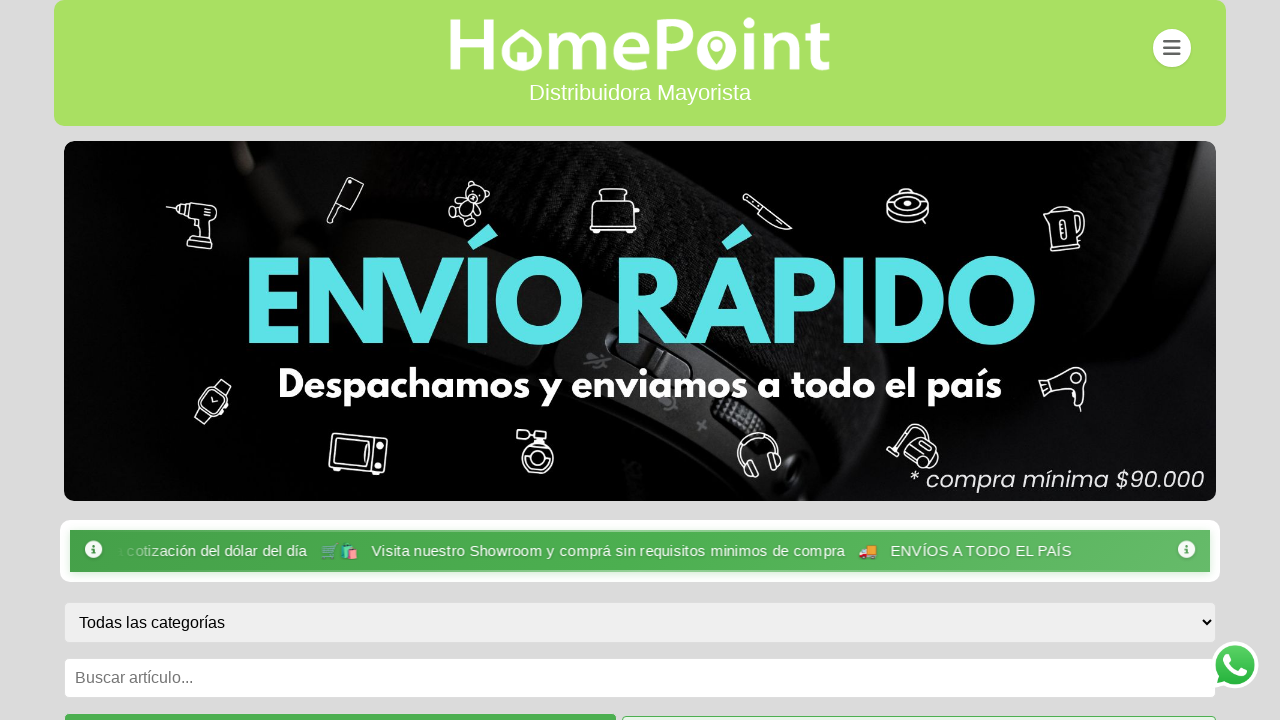

Verified product name (h3) element is present
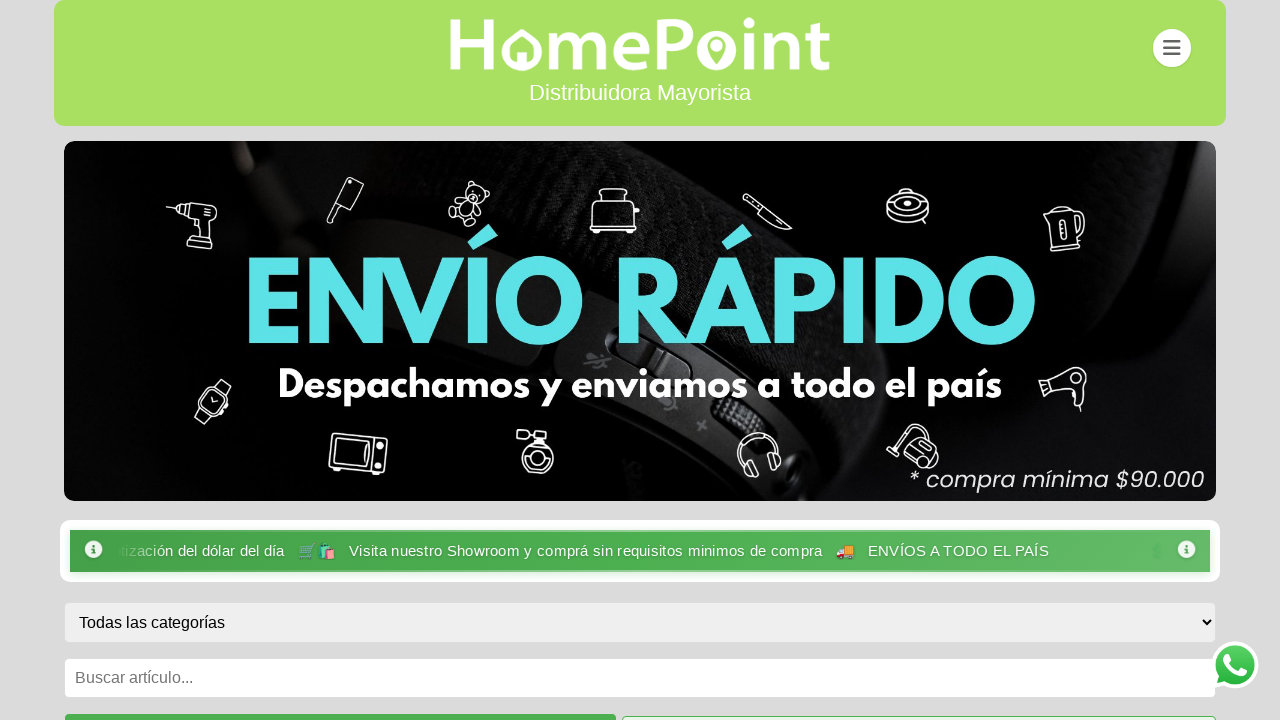

Verified product image element is present
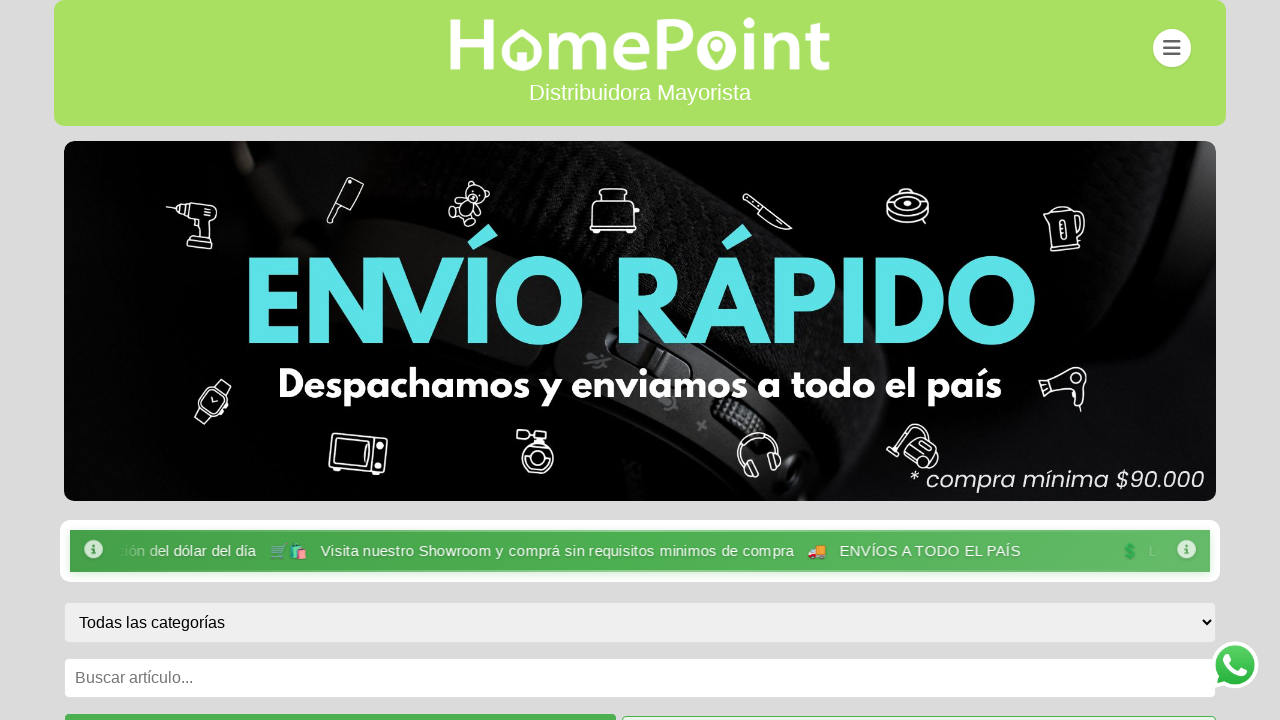

Located 'Siguiente' (Next) button for pagination
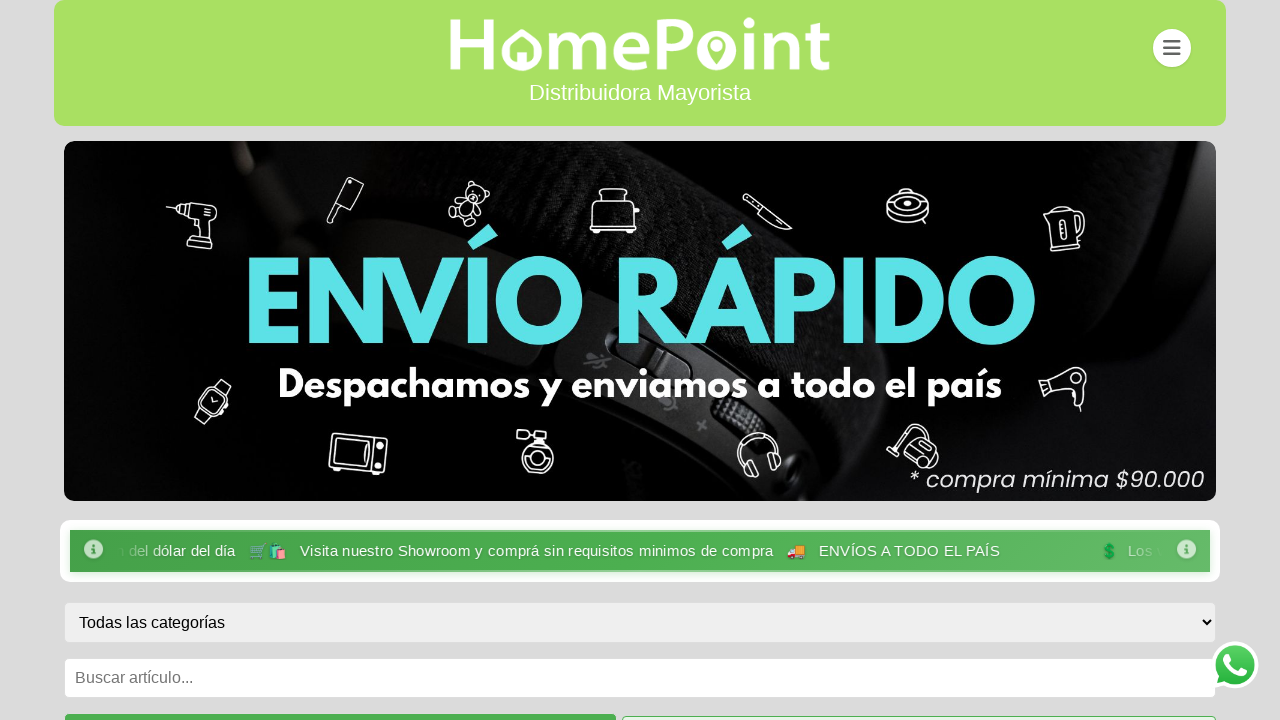

Clicked 'Siguiente' button to navigate to next page at (910, 361) on xpath=//button[text()="Siguiente"]
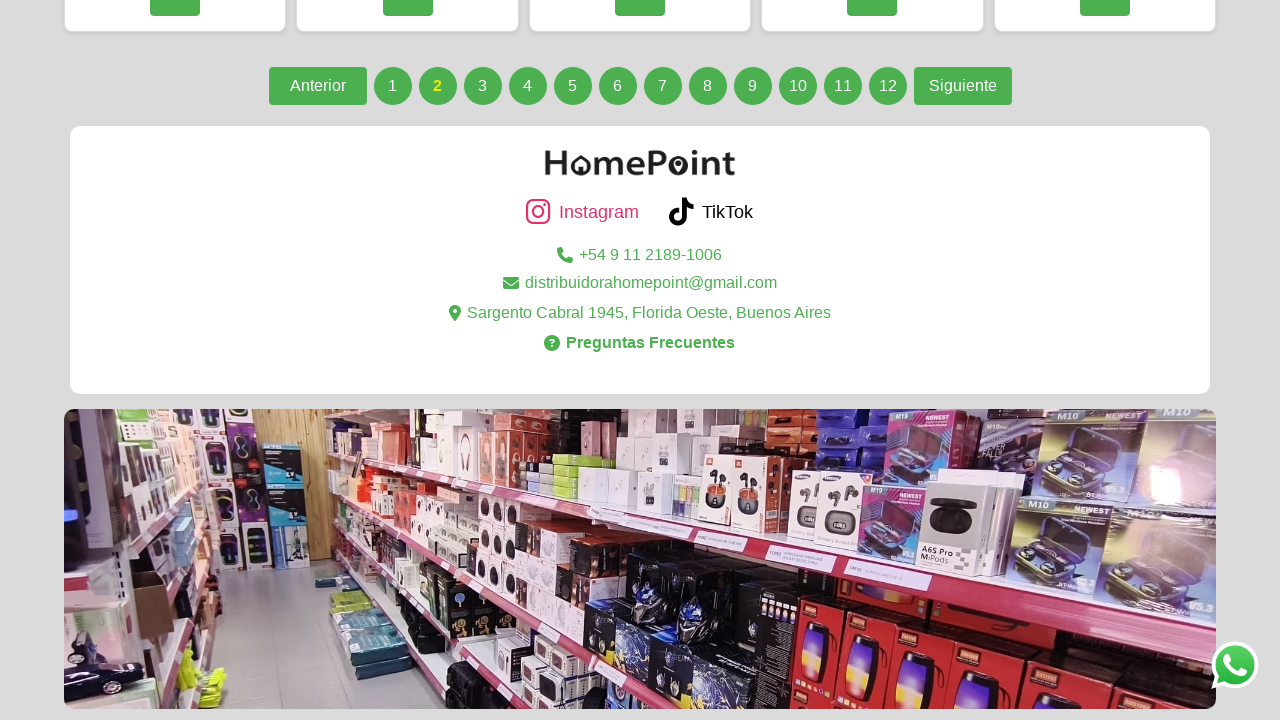

Waited for product cards to load on second page
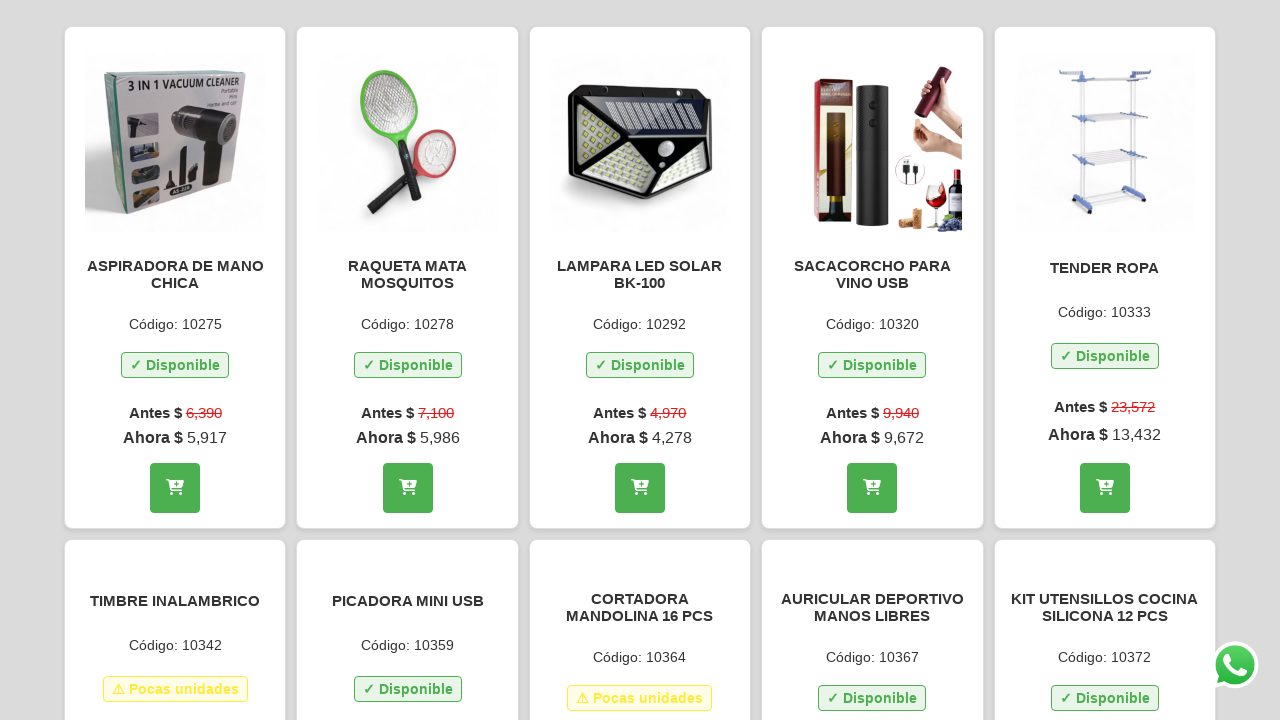

Verified 30 product cards loaded on second page
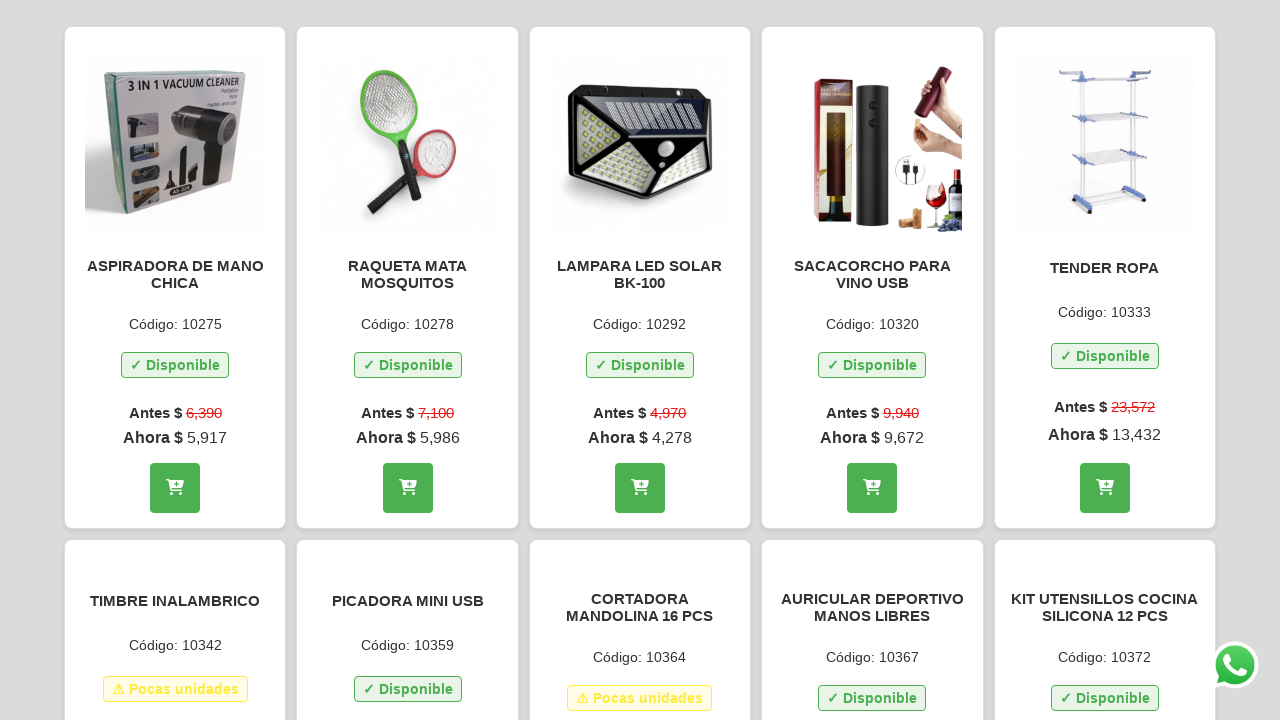

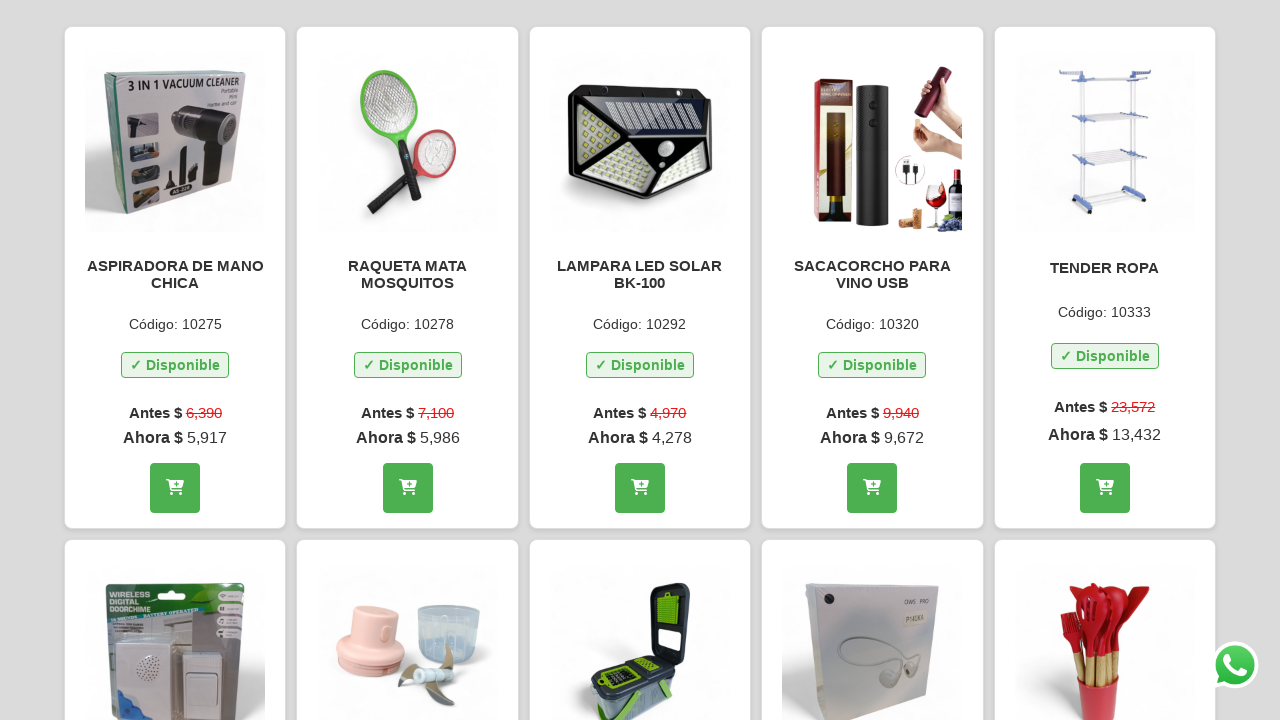